Tests hover functionality on the second user profile image, verifies the user information appears on hover, and clicks through to the user's profile page.

Starting URL: https://the-internet.herokuapp.com/hovers

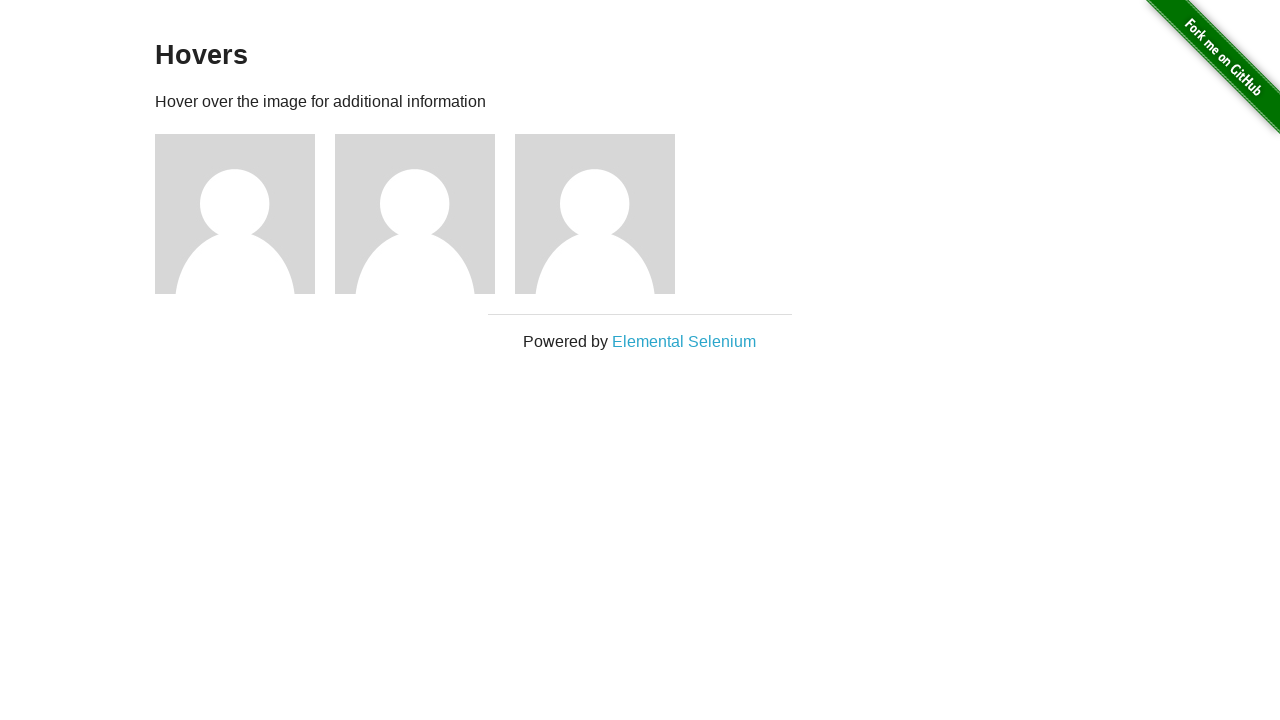

Hovered over the second user profile image at (425, 214) on xpath=//*[@id='content']//div[@class='figure'][2]
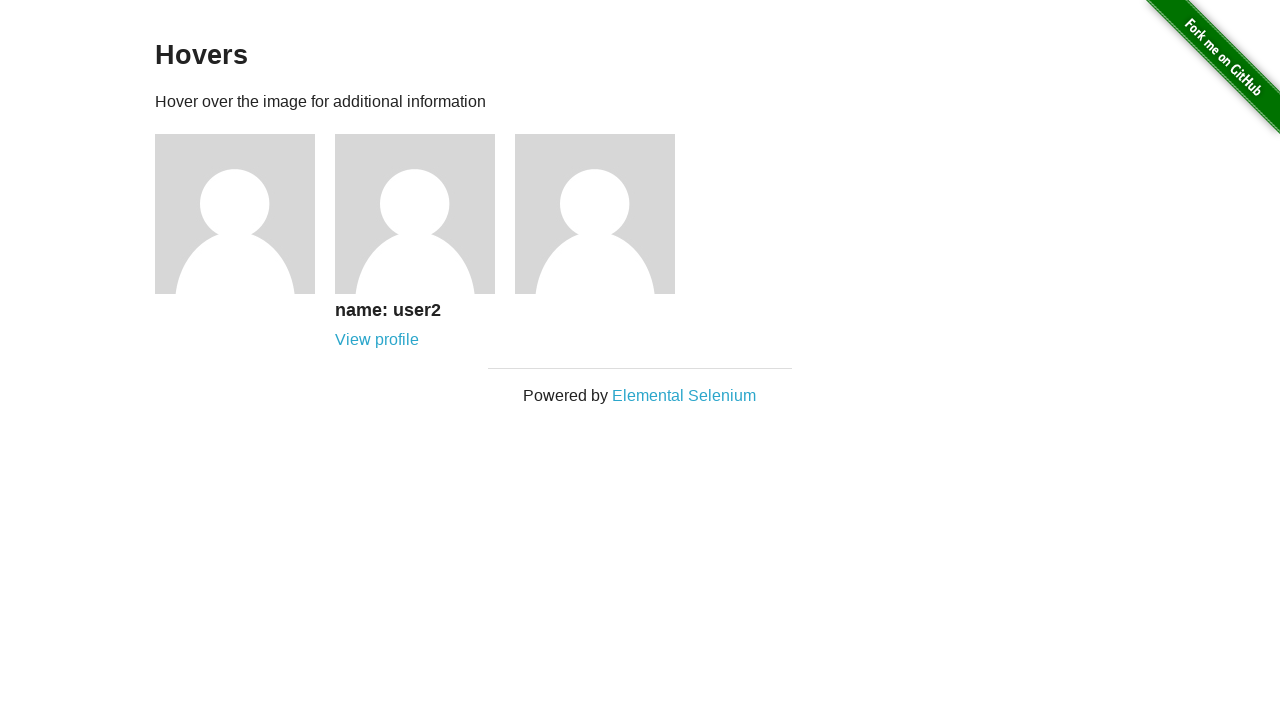

User 2 information appeared on hover
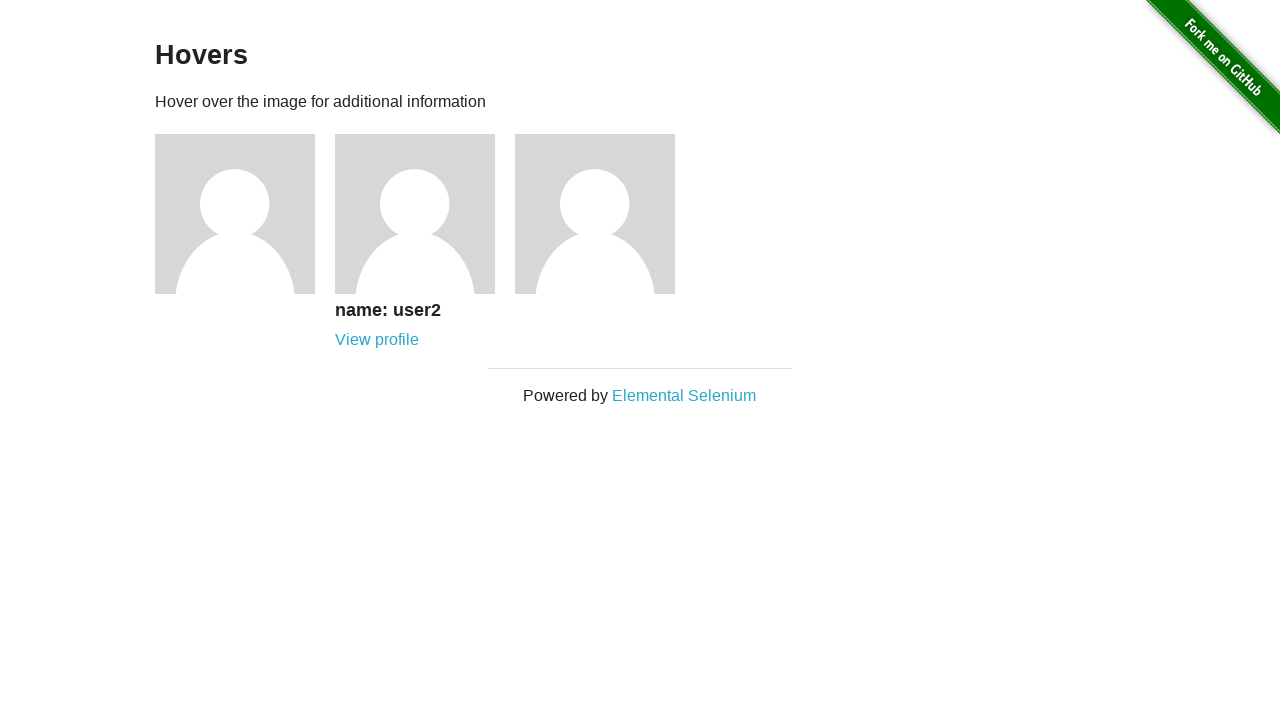

Clicked on user 2 profile link to navigate to profile page at (377, 340) on xpath=//*[@href='/users/2']
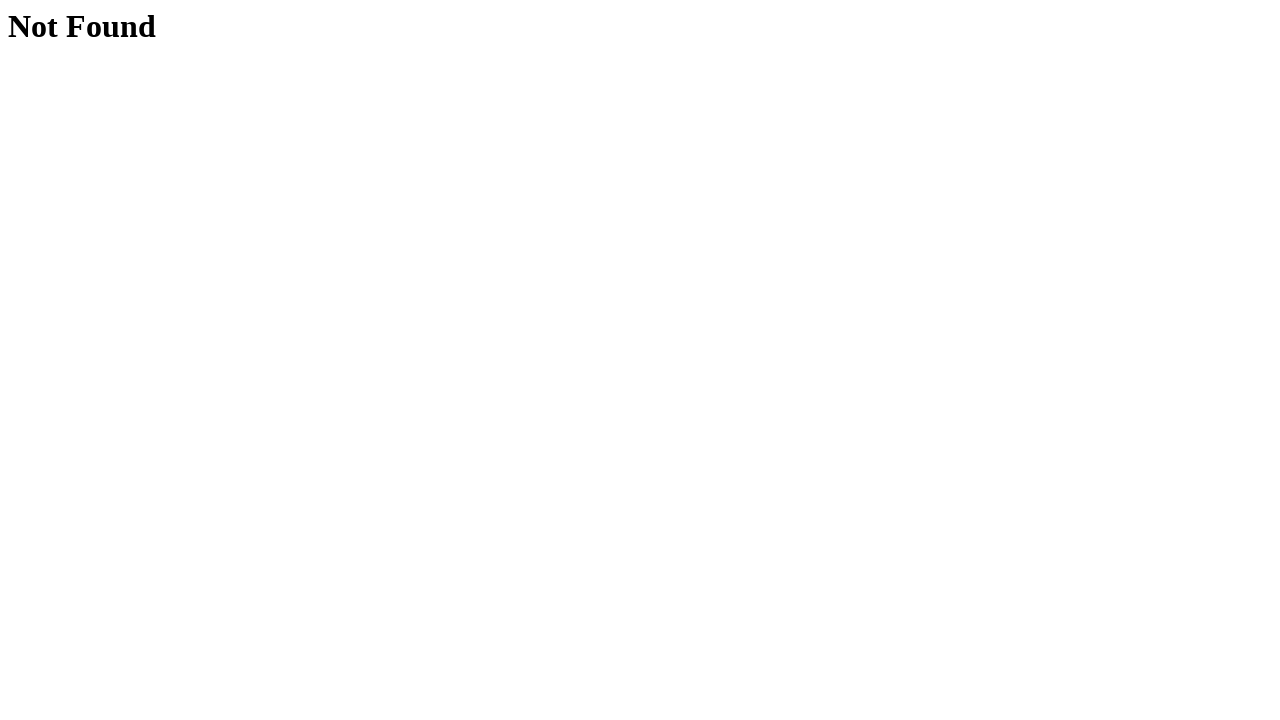

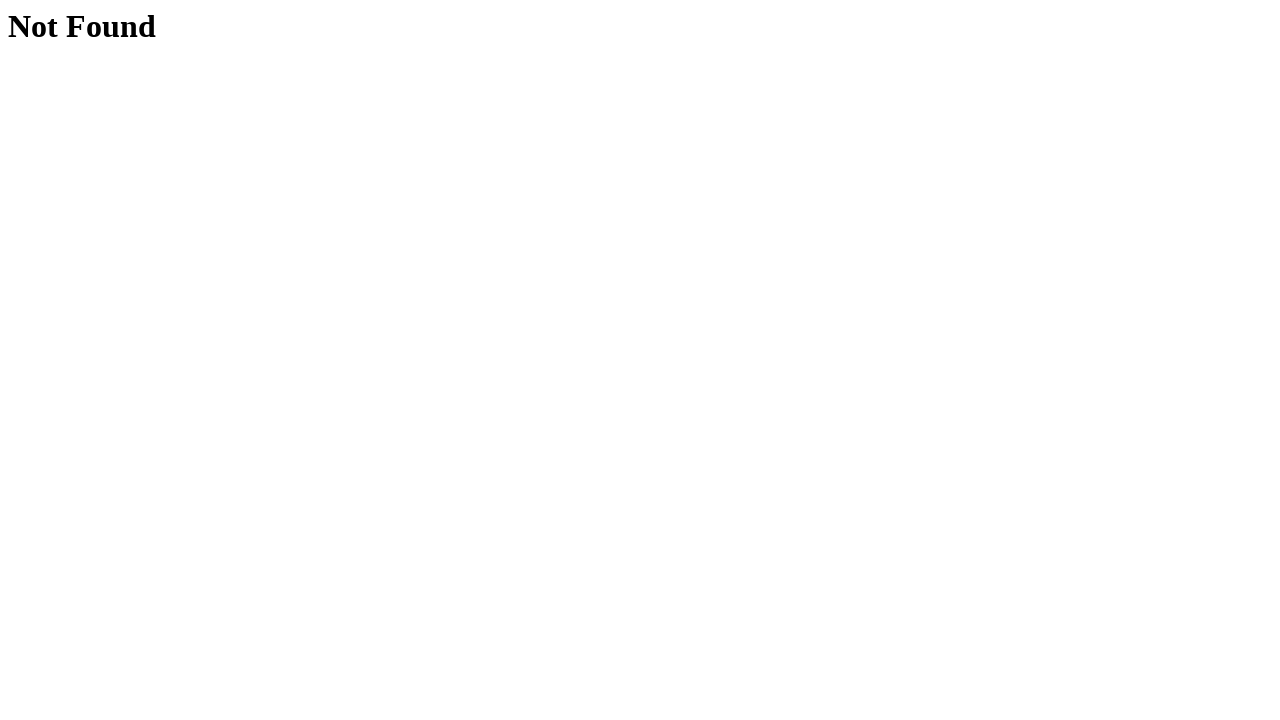